Tests JavaScript alert handling by clicking a button to trigger an alert, verifying its text, and accepting it

Starting URL: https://demoqa.com/alerts

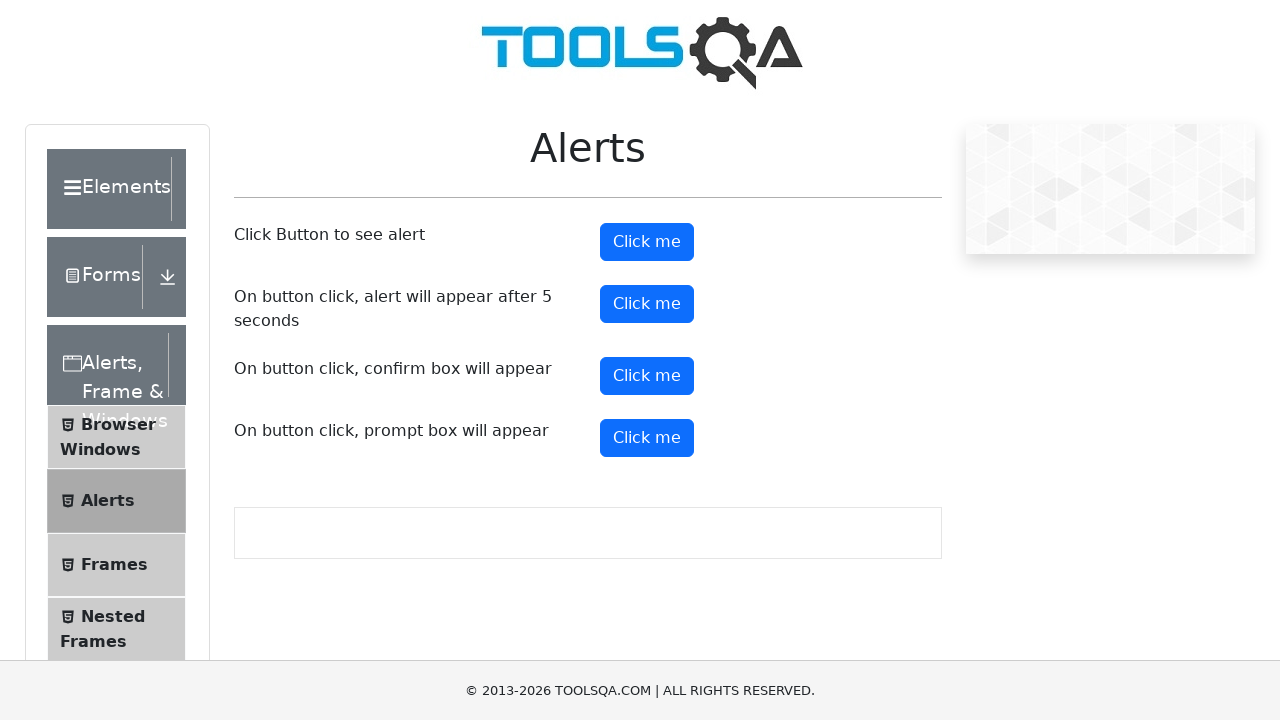

Navigated to alerts demo page
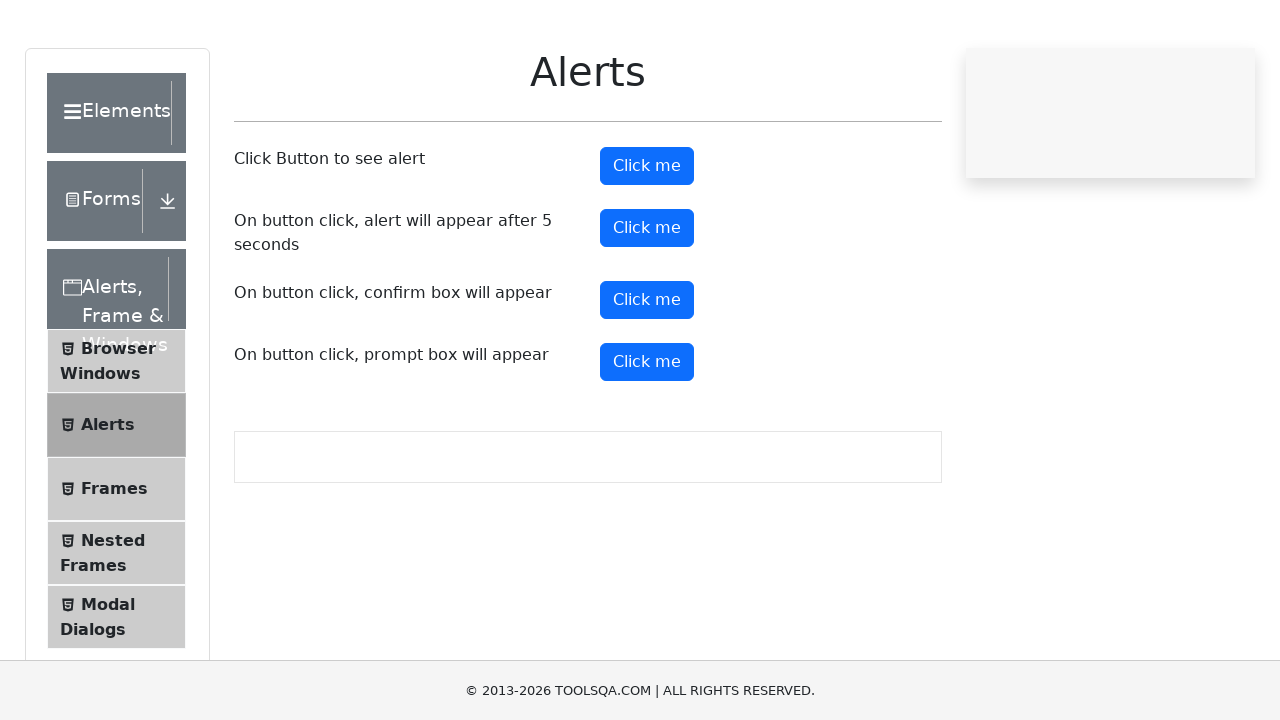

Clicked alert button to trigger JavaScript alert at (647, 242) on button#alertButton
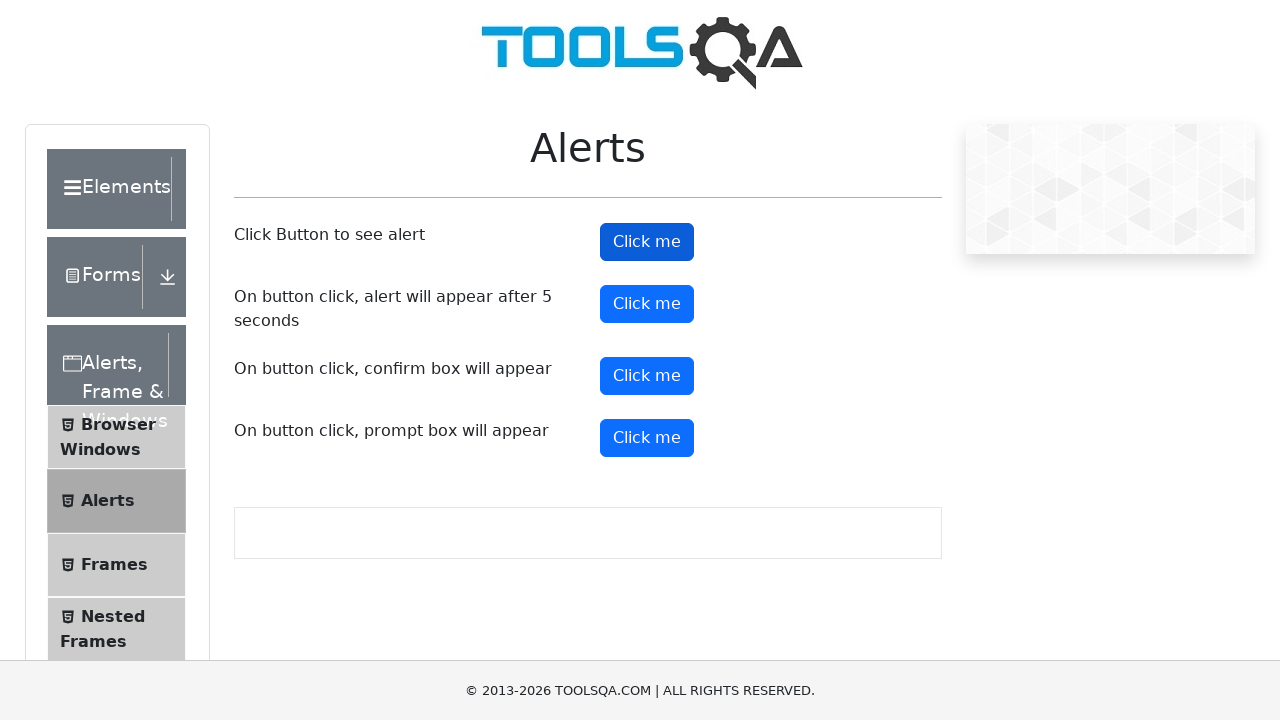

Set up dialog handler to accept alert with message 'You clicked a button'
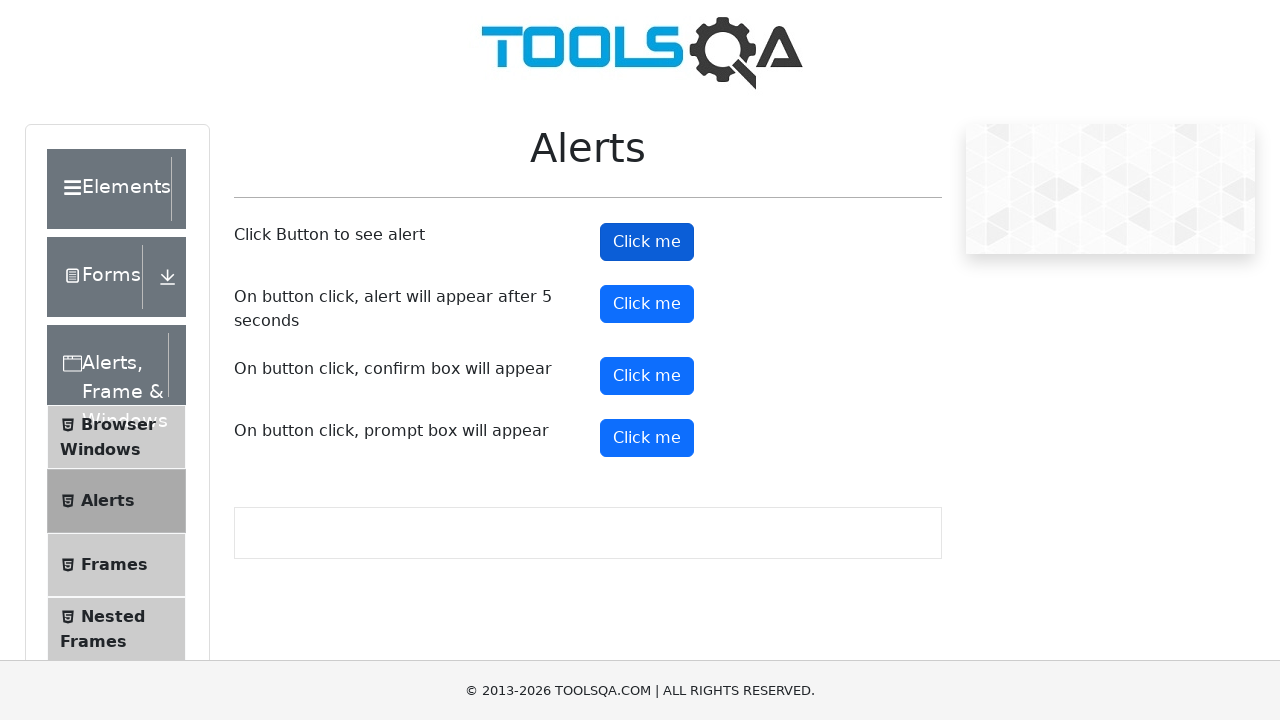

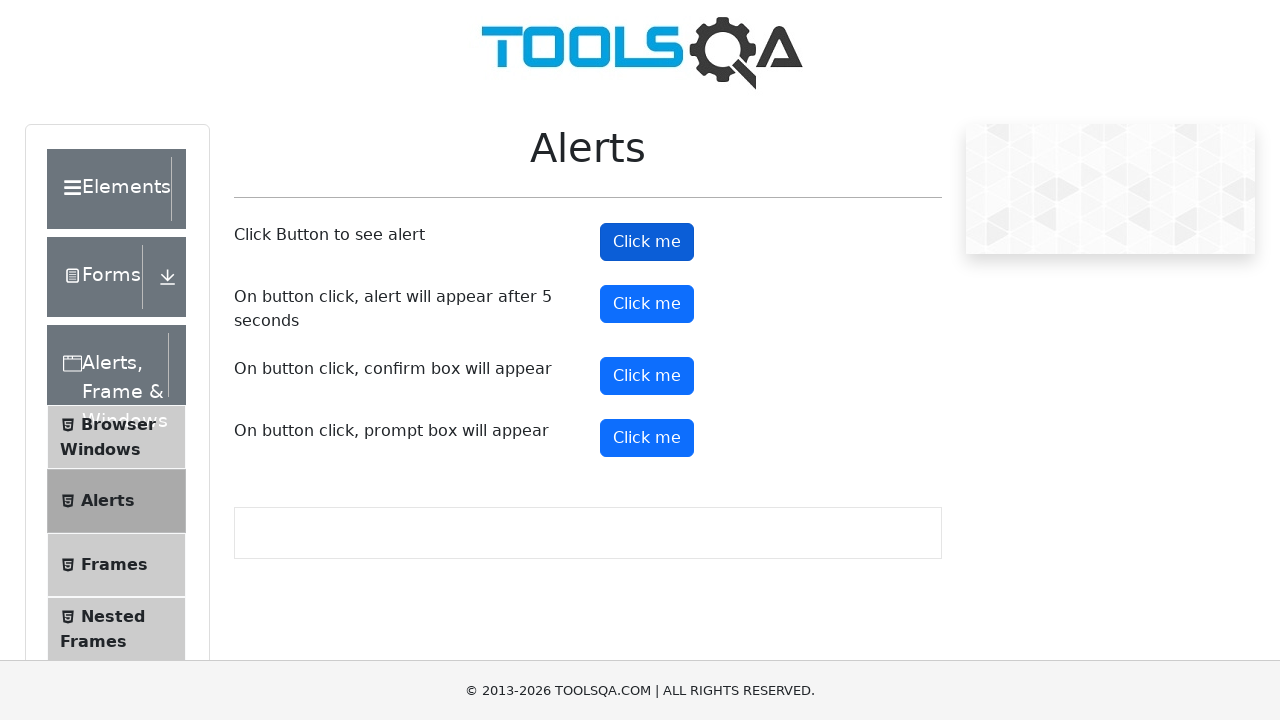